Tests loading green color with explicit wait - clicks start button, verifies loading state, waits for finish element, then verifies success state

Starting URL: https://kristinek.github.io/site/examples/loading_color

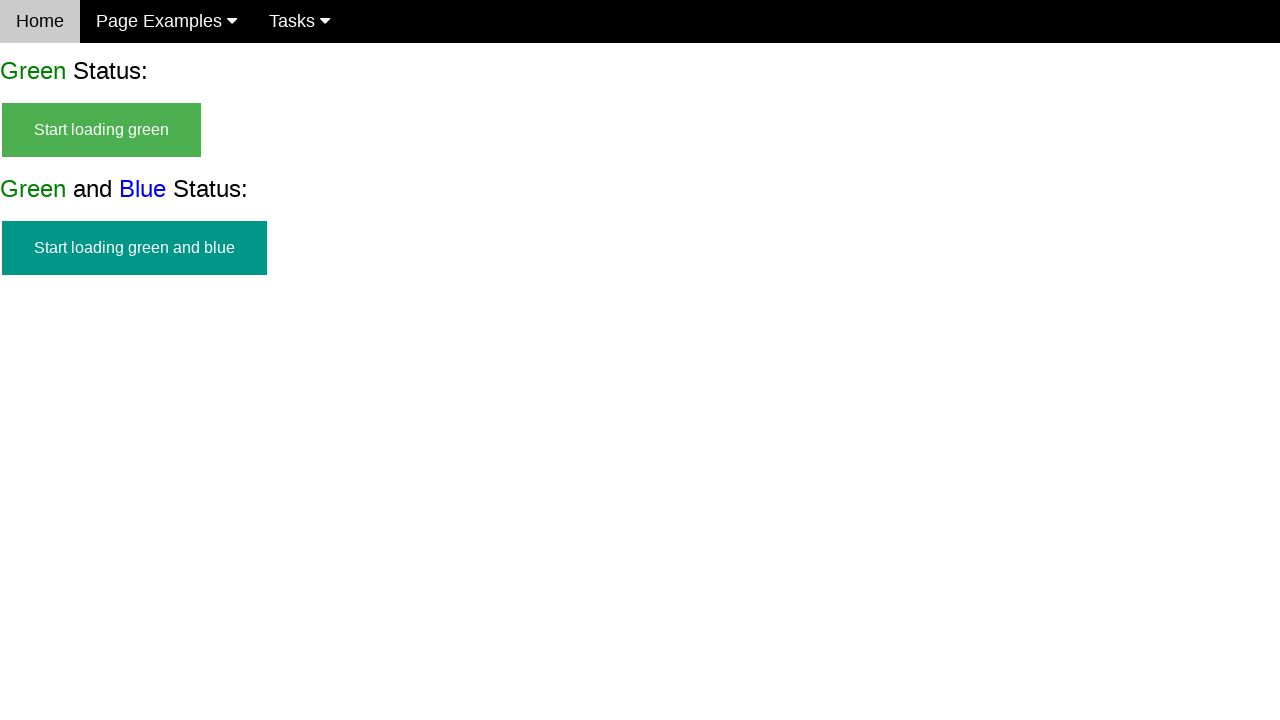

Clicked start button to load green color at (102, 130) on #start_green
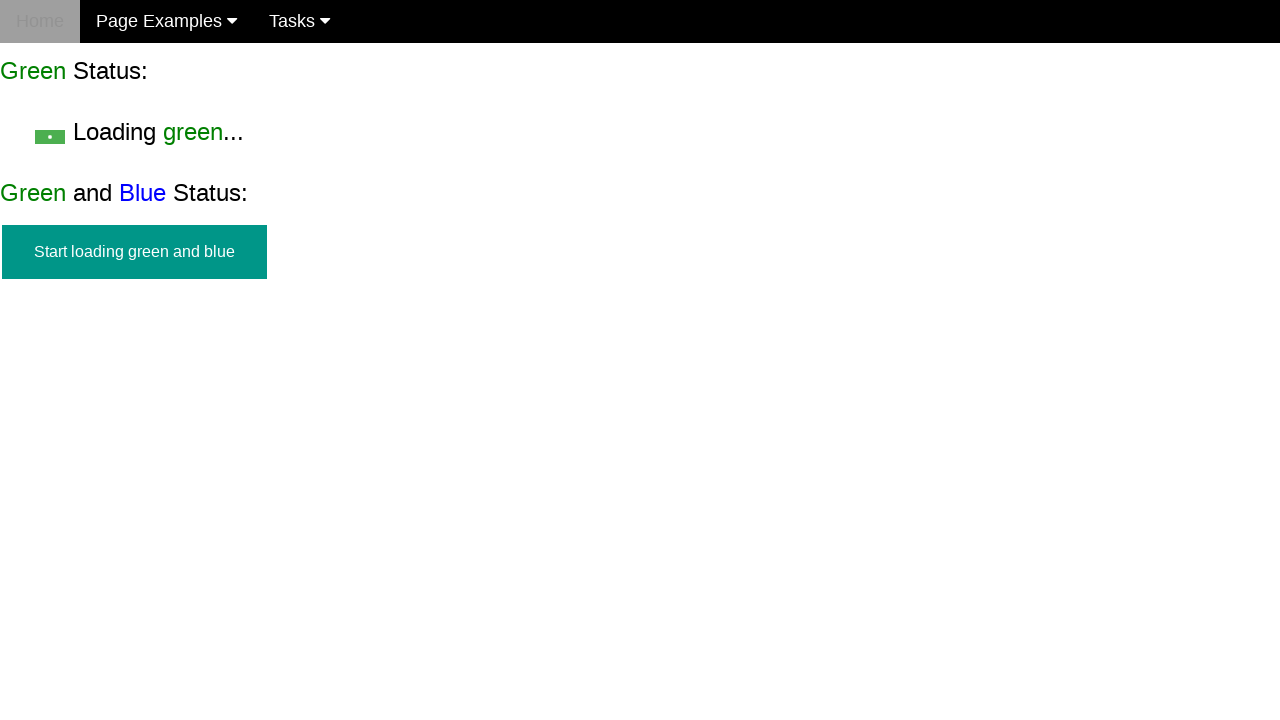

Verified start button is hidden after click
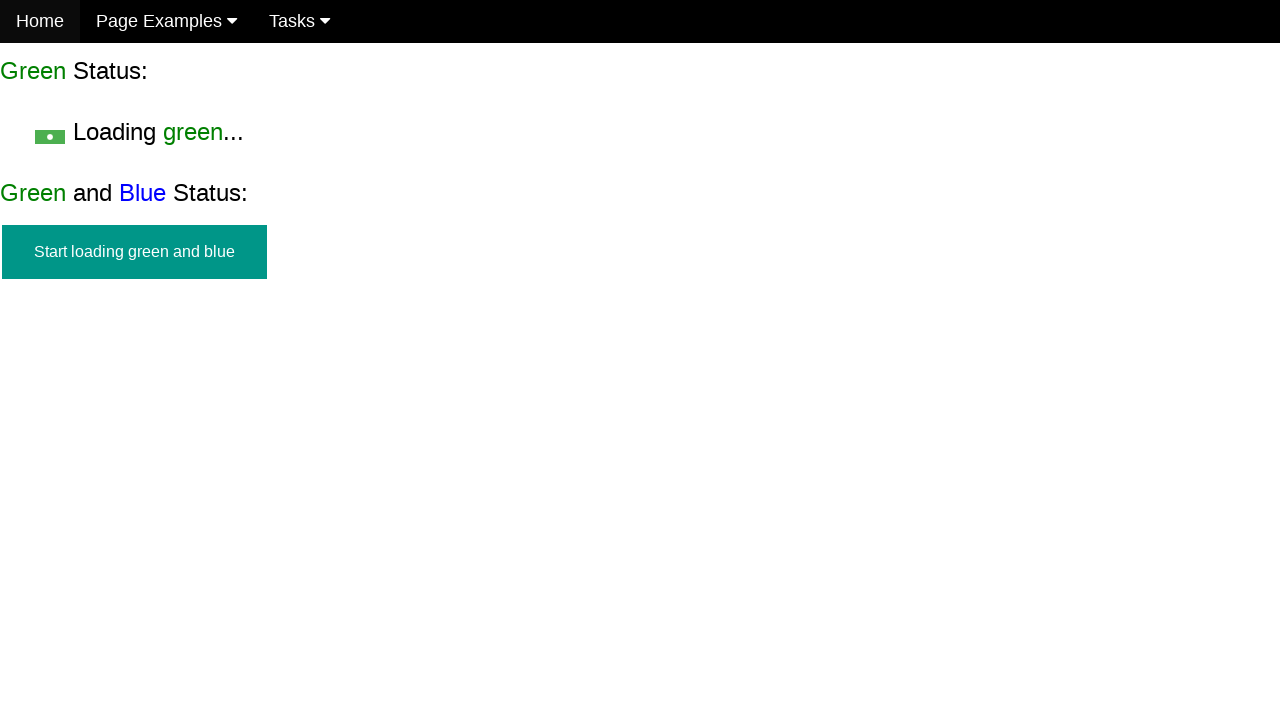

Verified loading state is visible
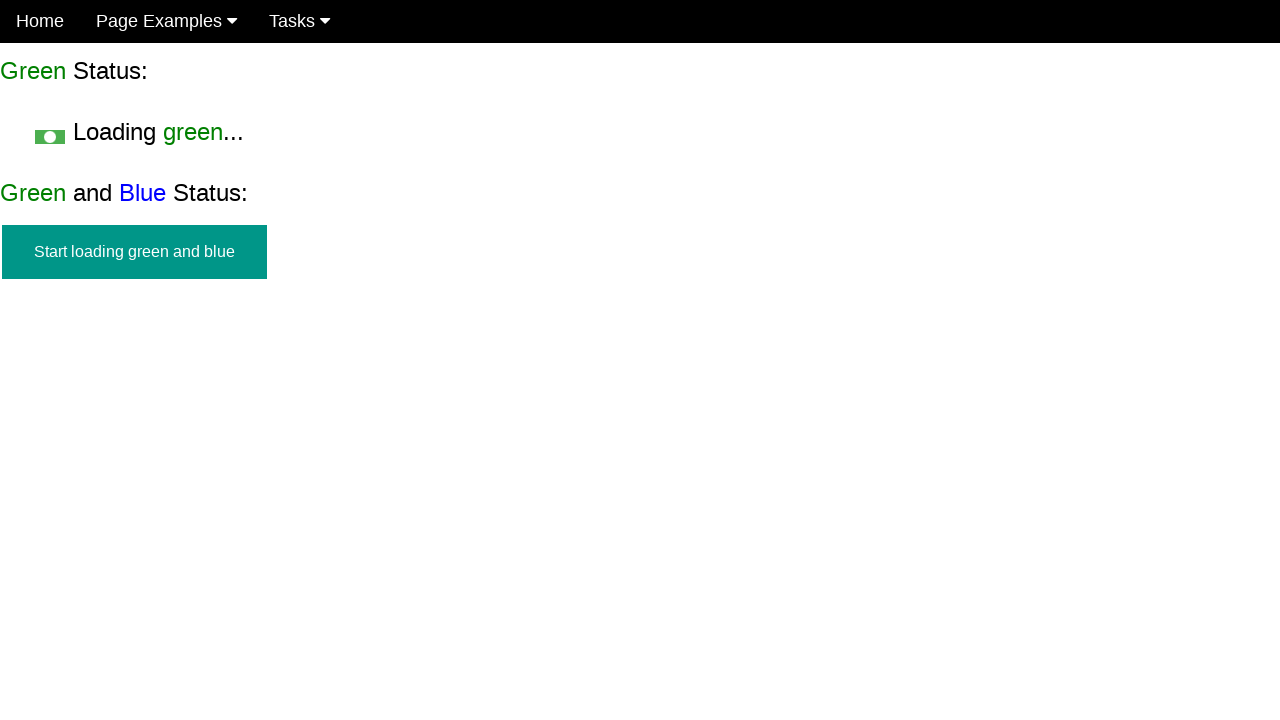

Waited for finish element to appear (up to 10 seconds)
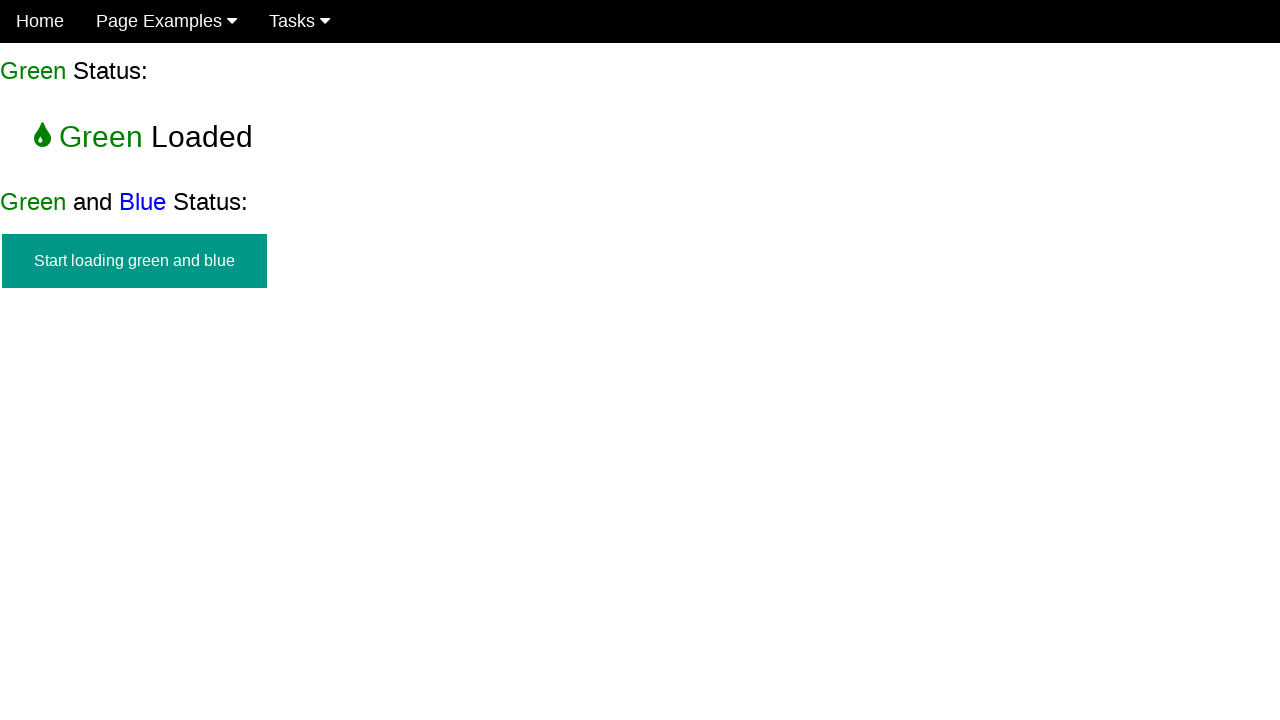

Verified loading state is no longer visible
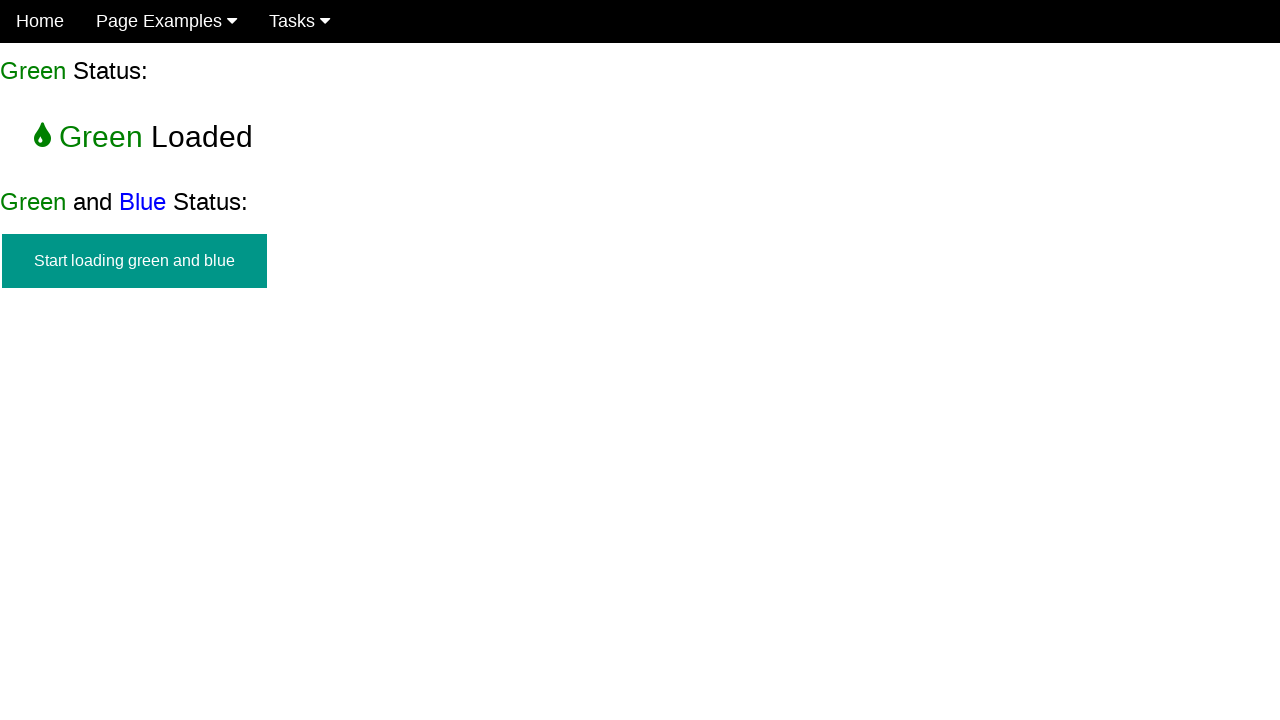

Verified success state is visible
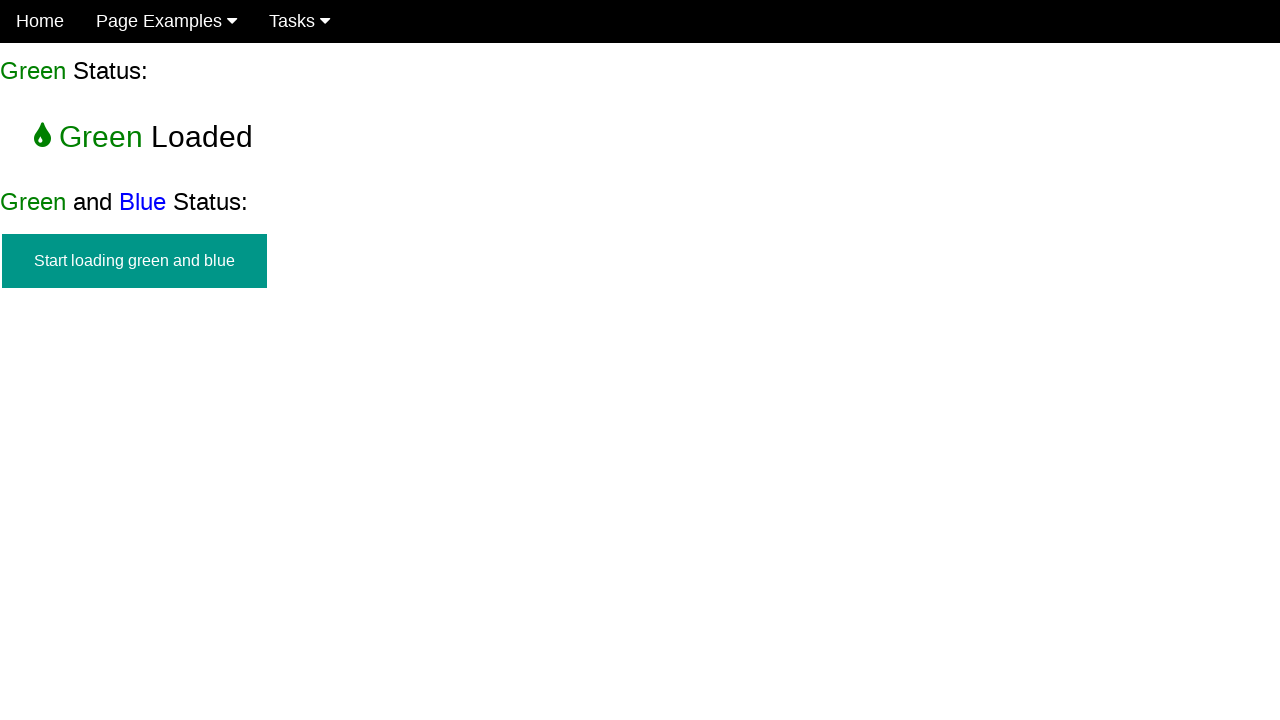

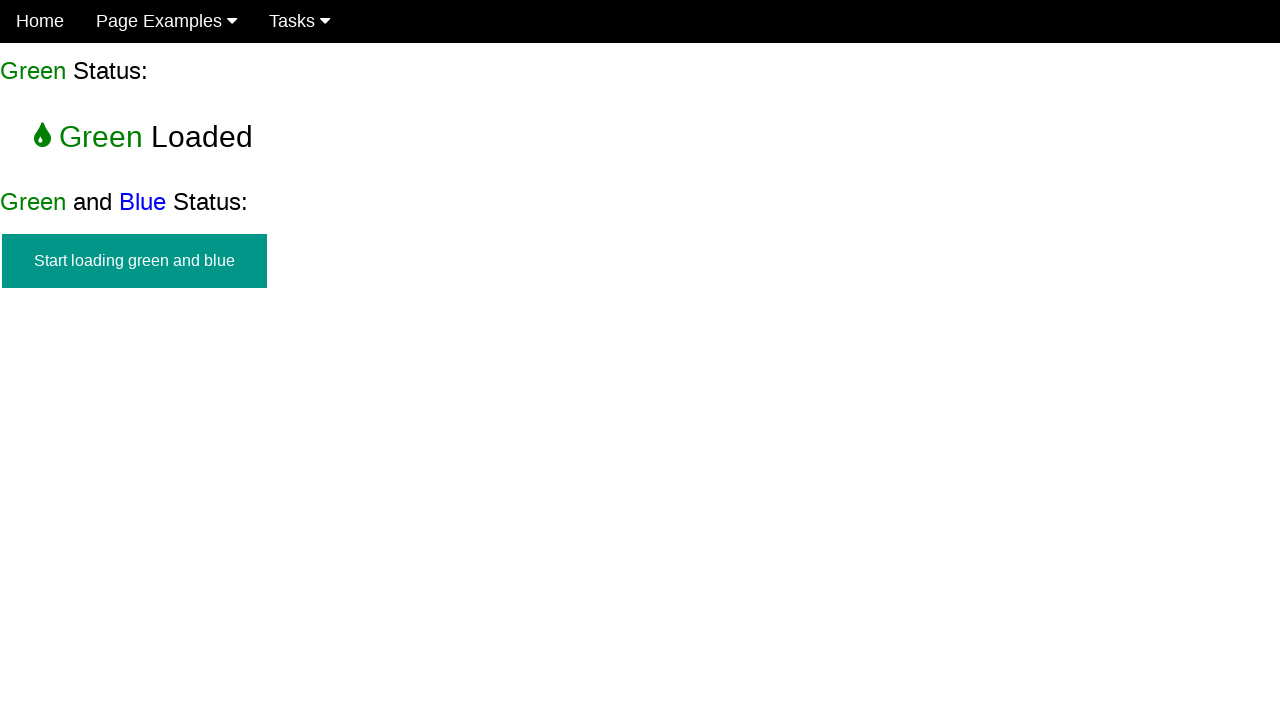